Basic browser automation that navigates to Flipkart homepage and retrieves the page title to verify the page loaded correctly.

Starting URL: https://www.flipkart.com

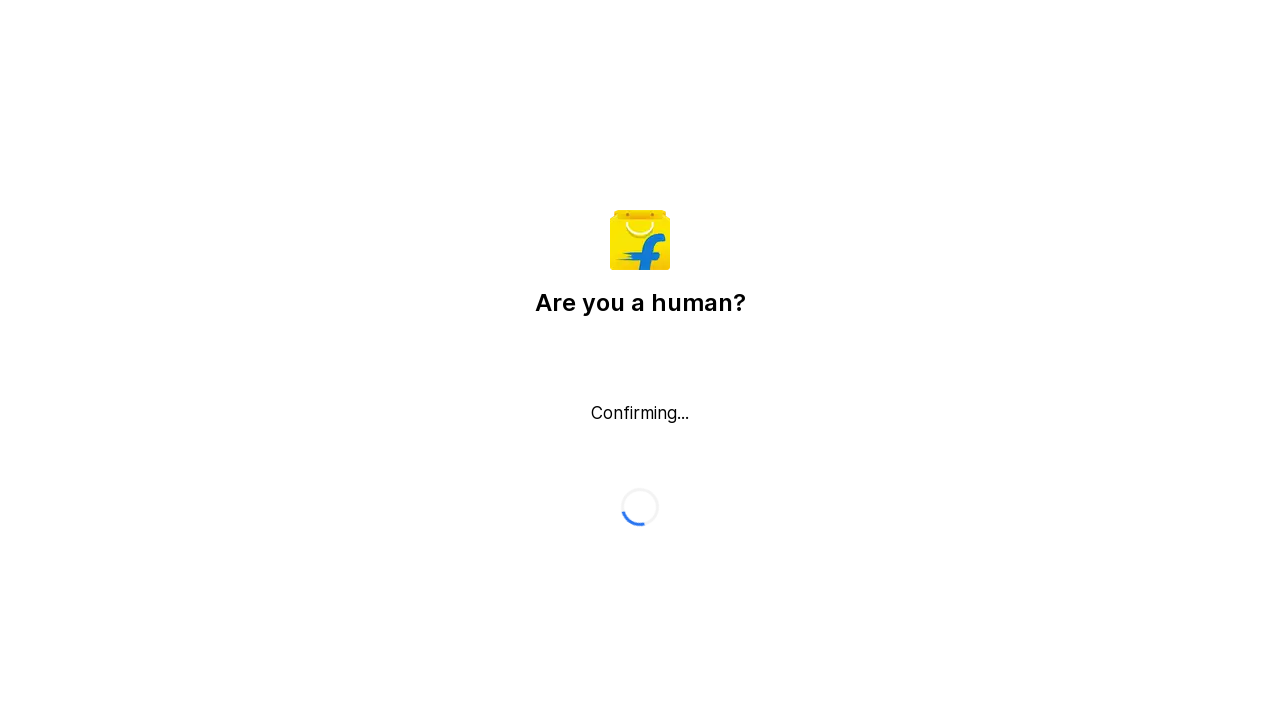

Waited for page to reach domcontentloaded state
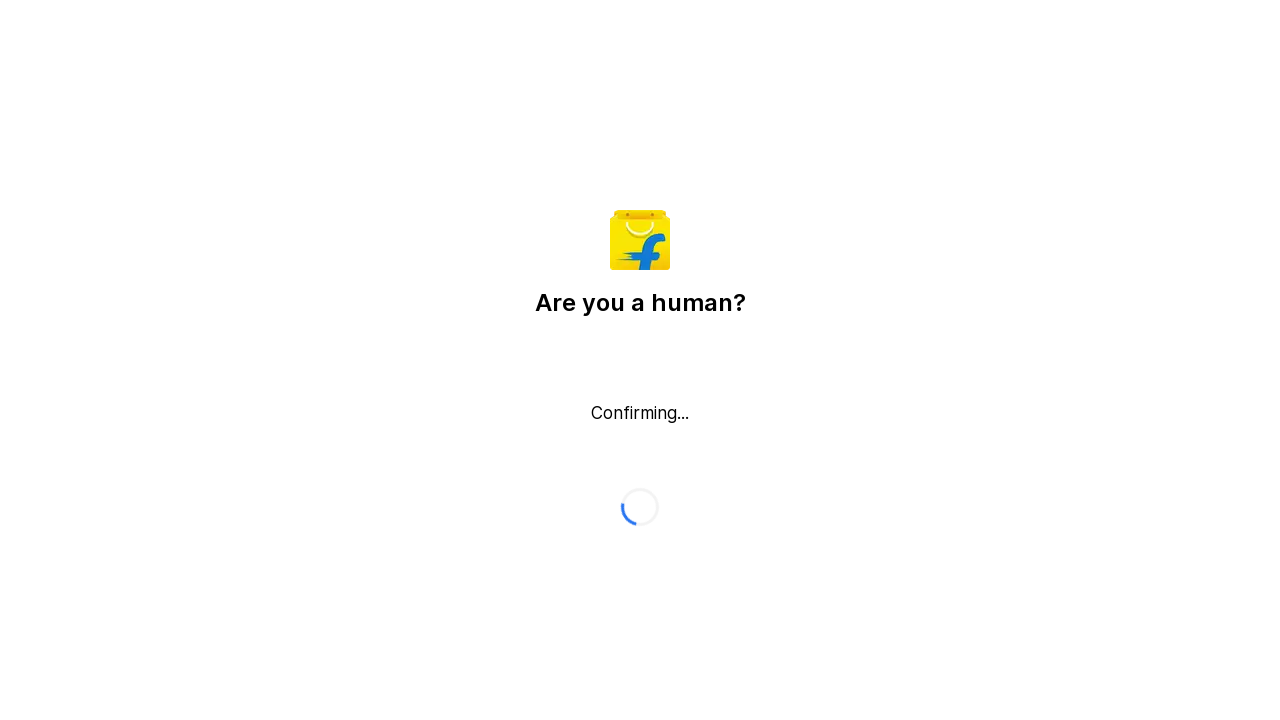

Retrieved page title: Flipkart reCAPTCHA
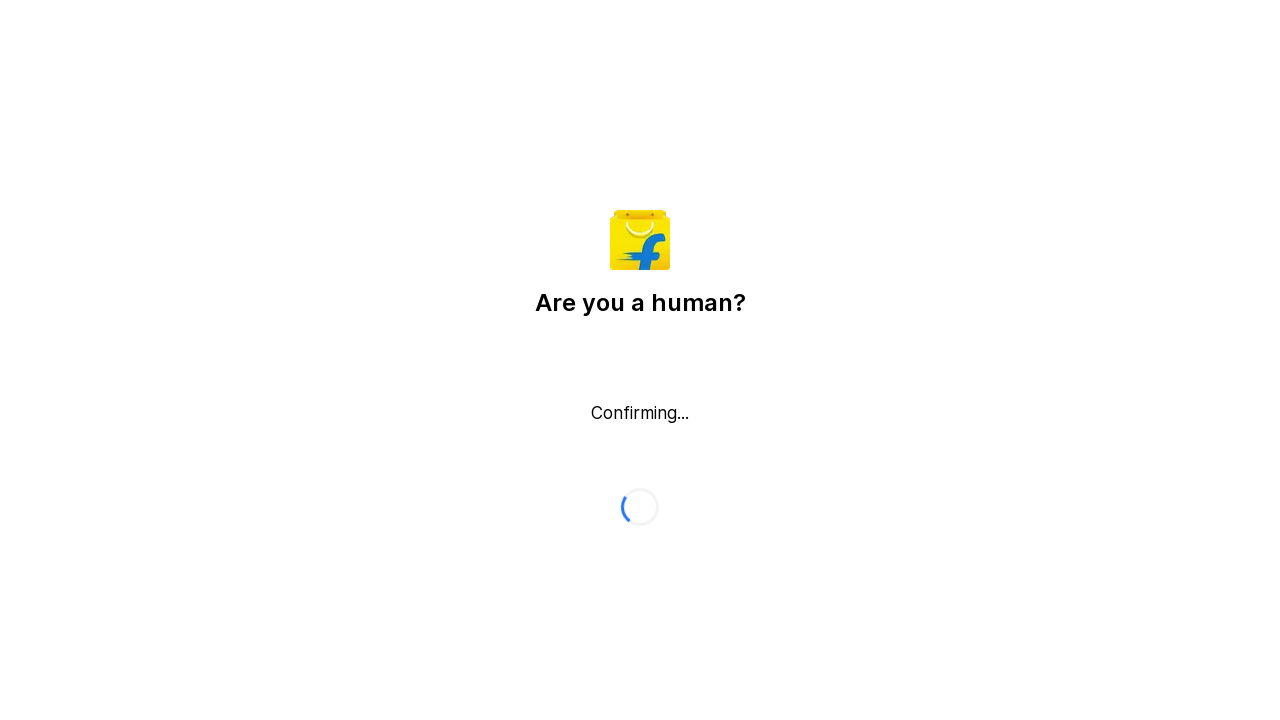

Printed page title to console
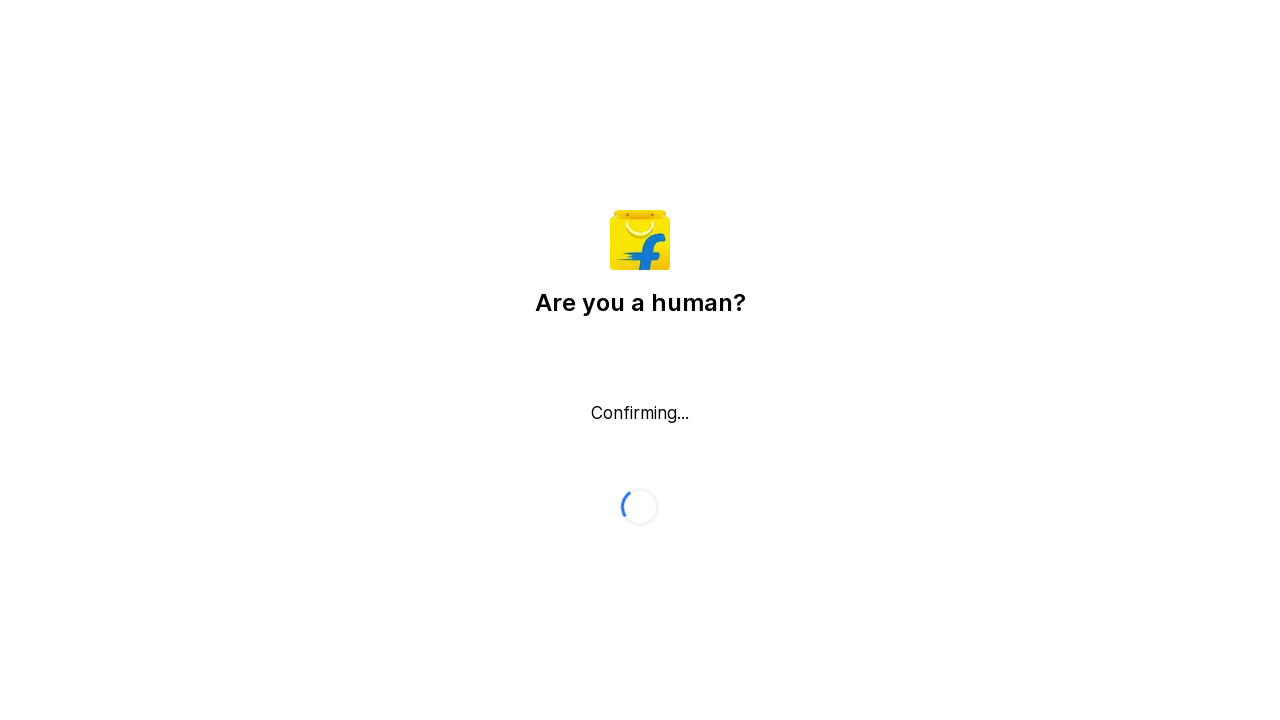

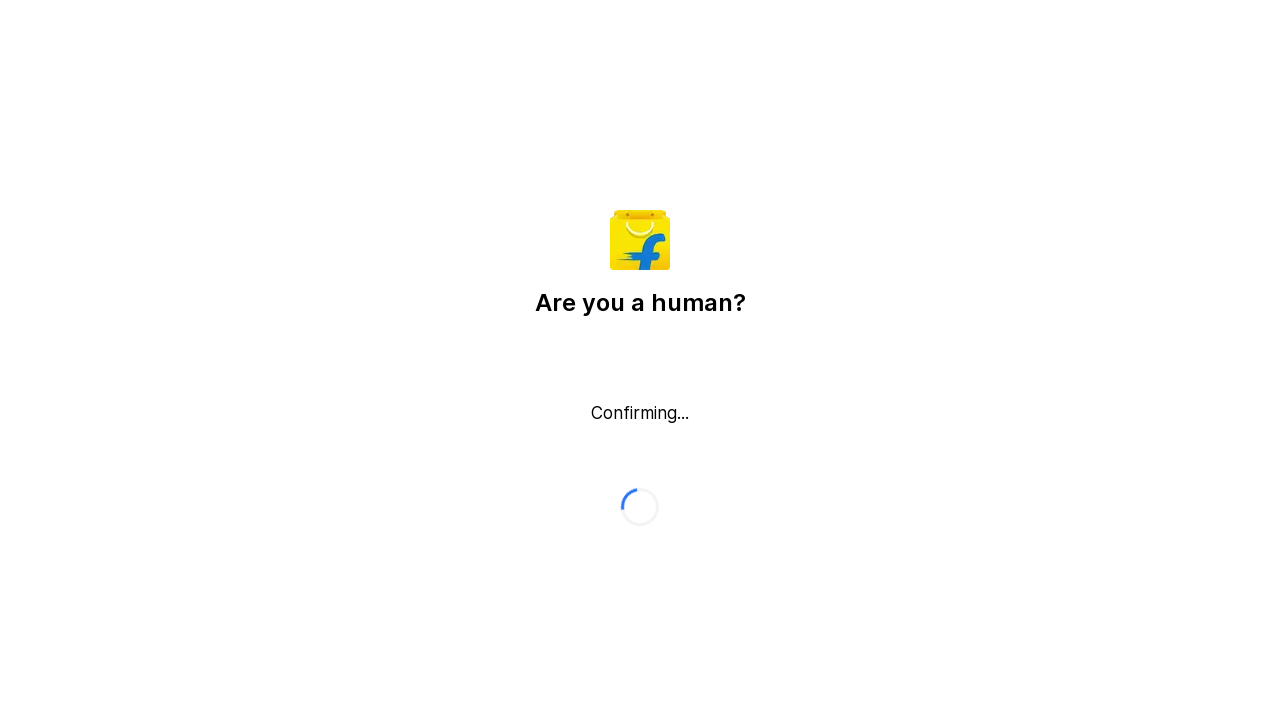